Tests dynamic element waiting by waiting for a button to become clickable after it gets enabled, demonstrating explicit wait functionality

Starting URL: https://demoqa.com/dynamic-properties

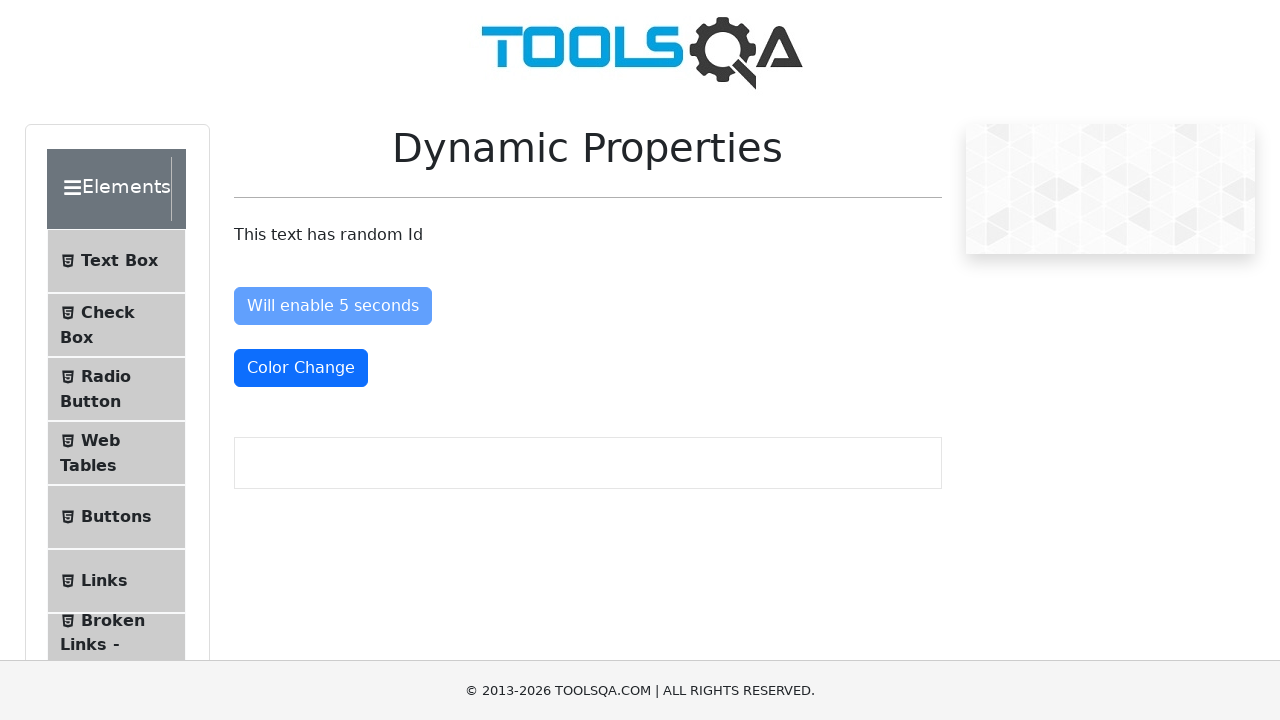

Waited for 'Enable After' button to become enabled (no longer disabled)
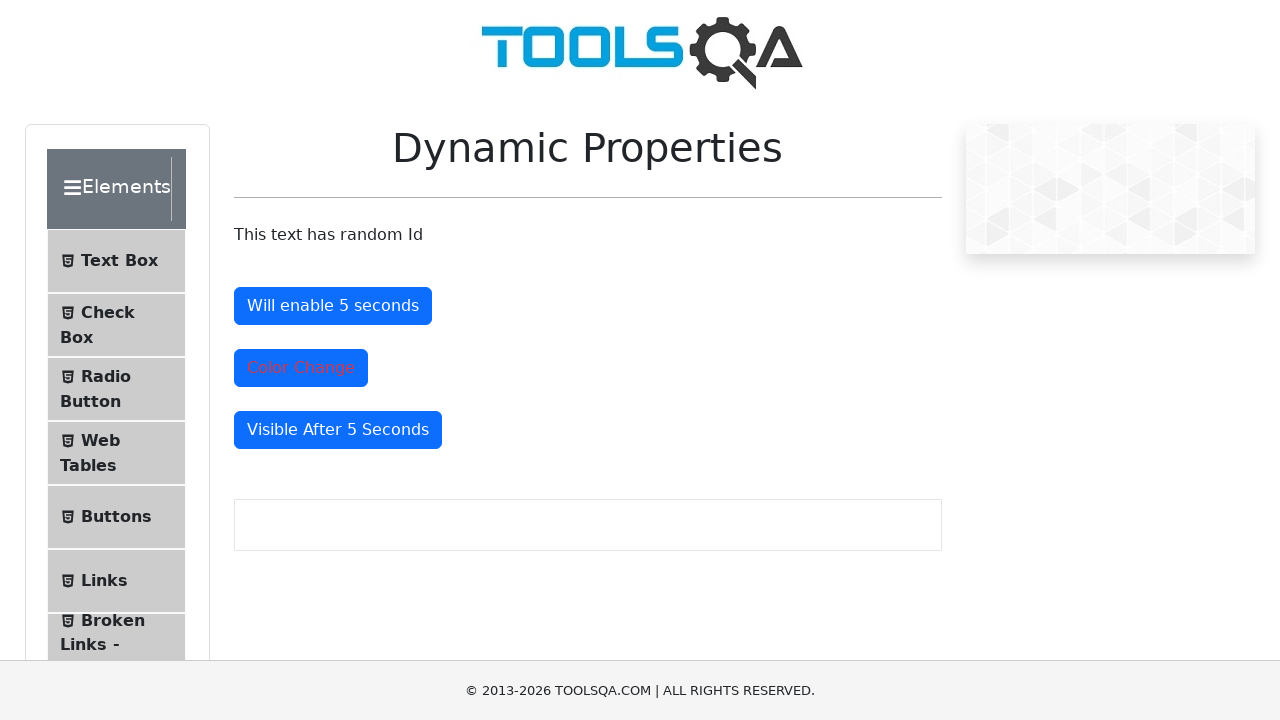

Clicked the 'Enable After' button at (333, 306) on #enableAfter
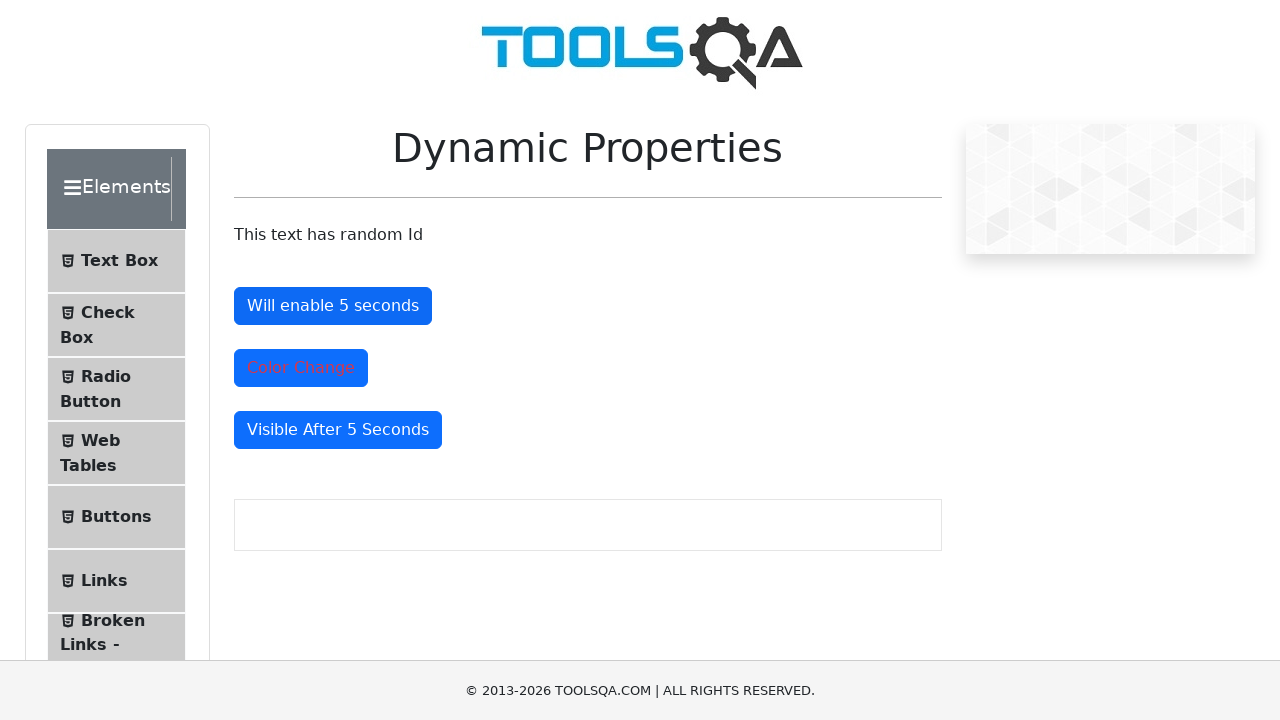

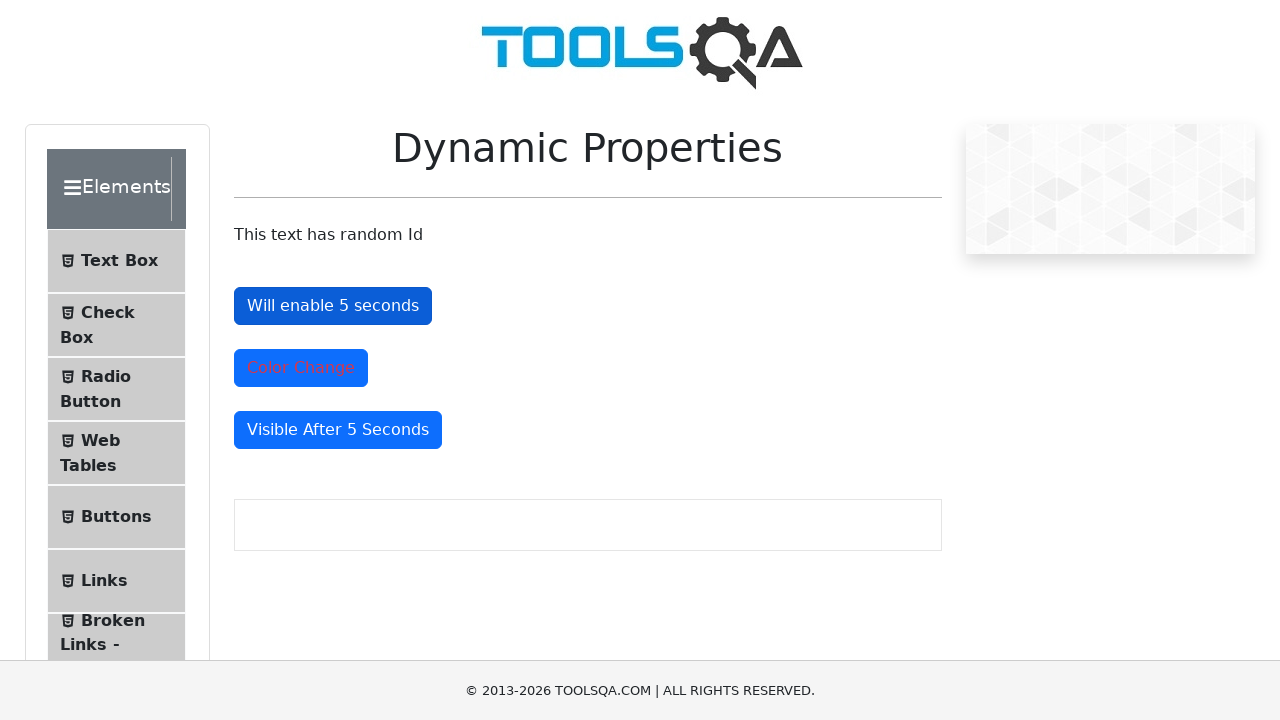